Navigates to the Truthout news website and waits for headline elements to load on the page, verifying that the page content is properly displayed.

Starting URL: https://truthout.org/

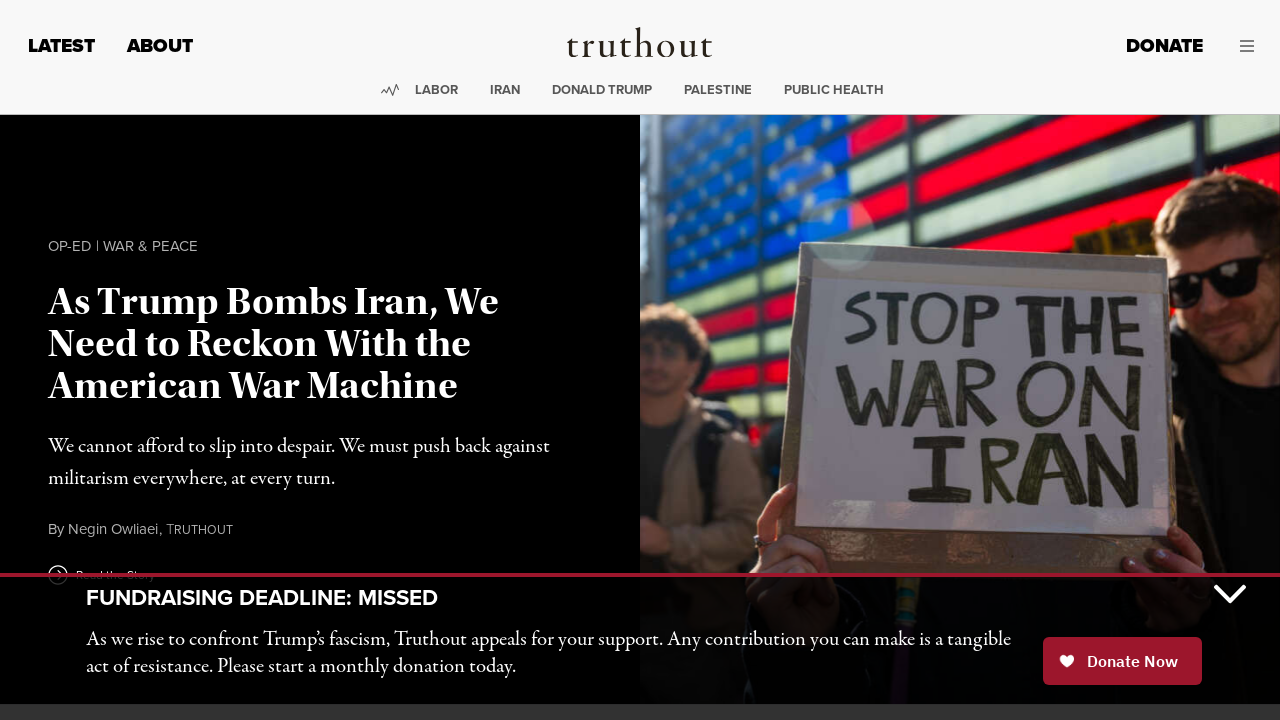

Navigated to Truthout news website
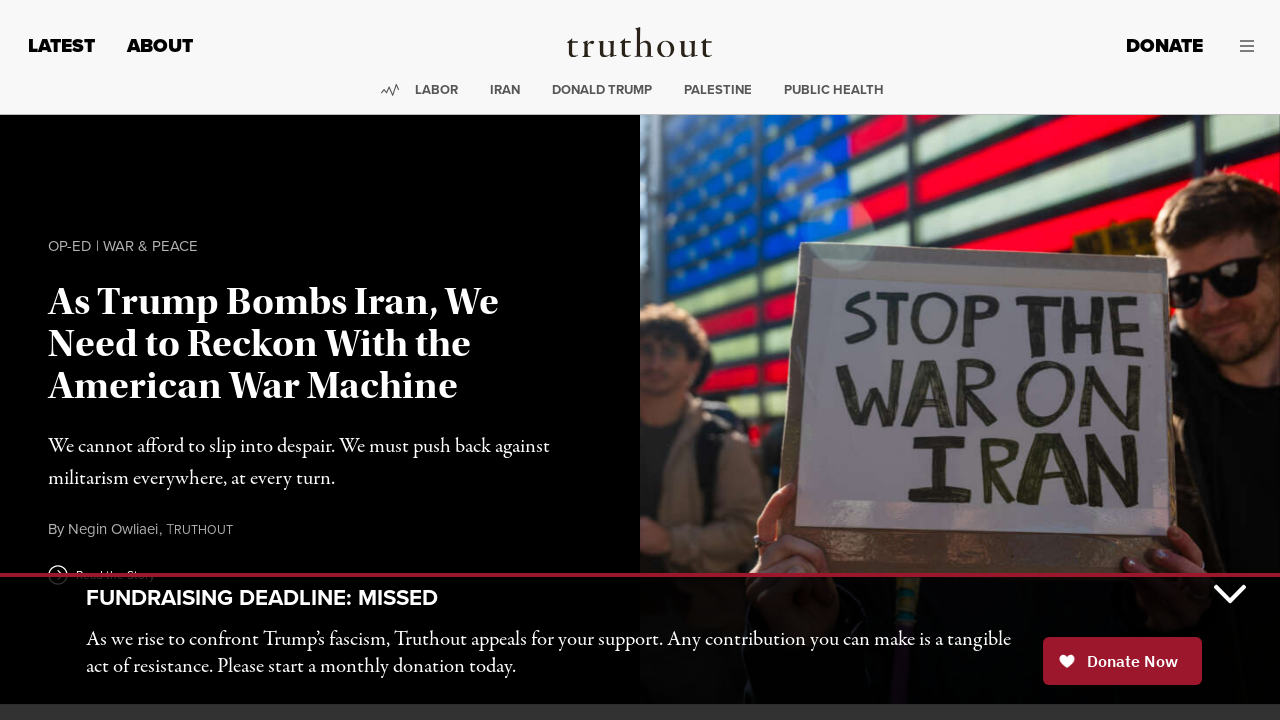

Waited for headline elements (h2 tags) to load on the page
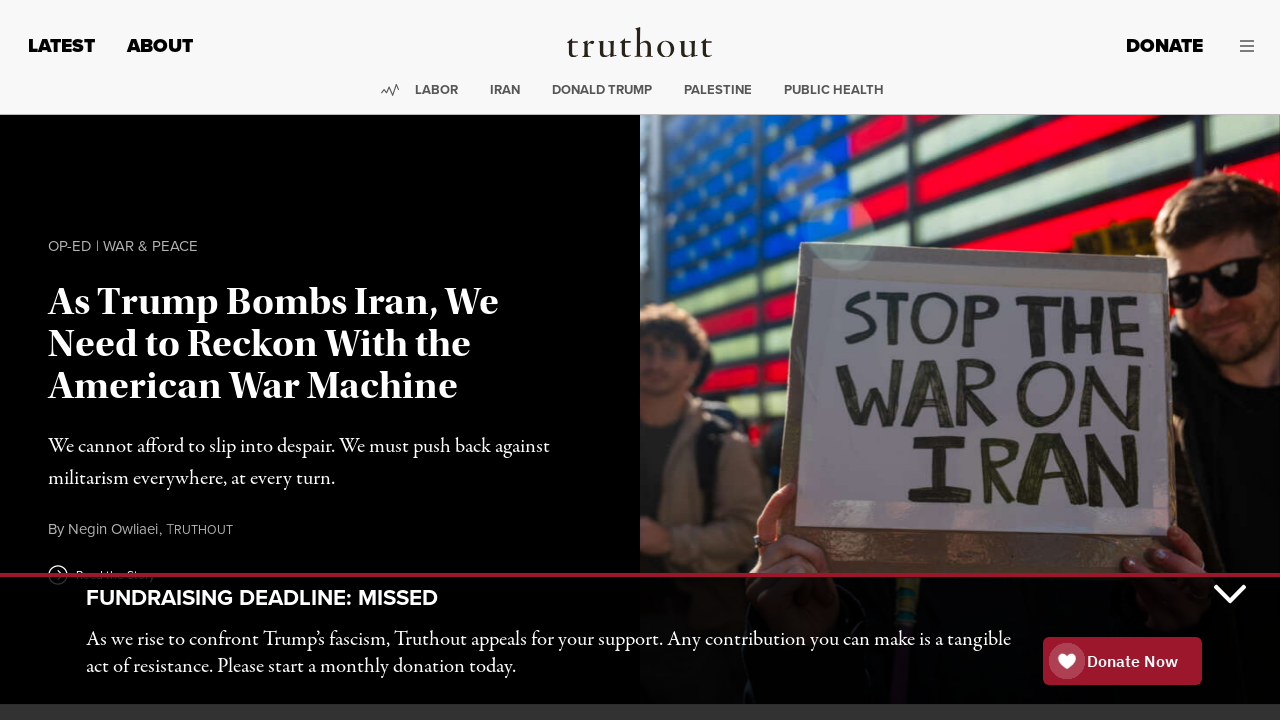

Located all headline elements on the page
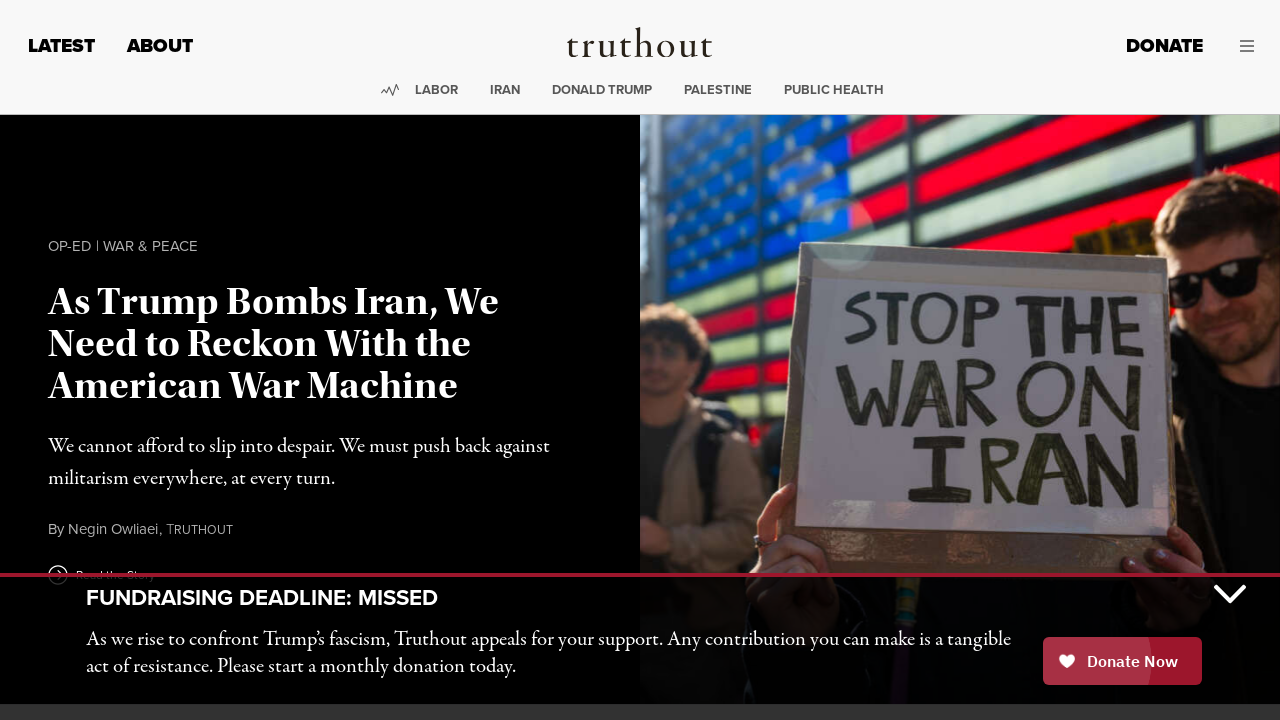

Verified that the first headline is visible, confirming page content is properly displayed
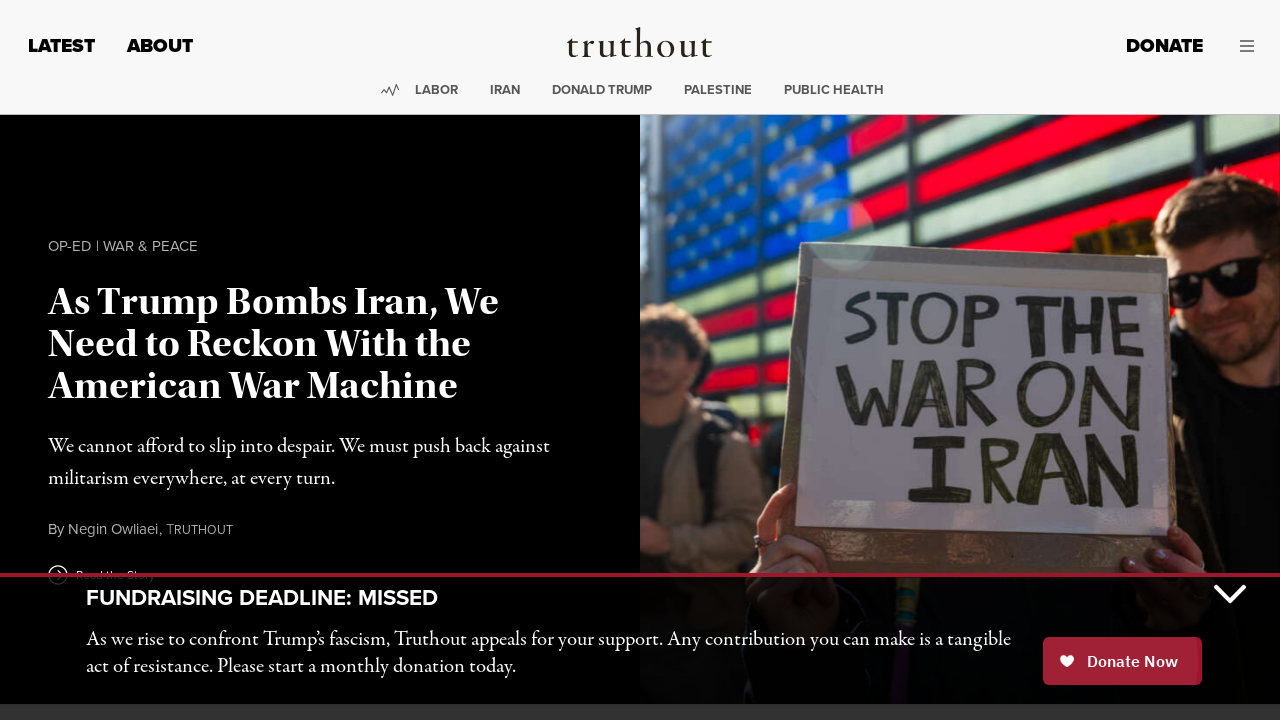

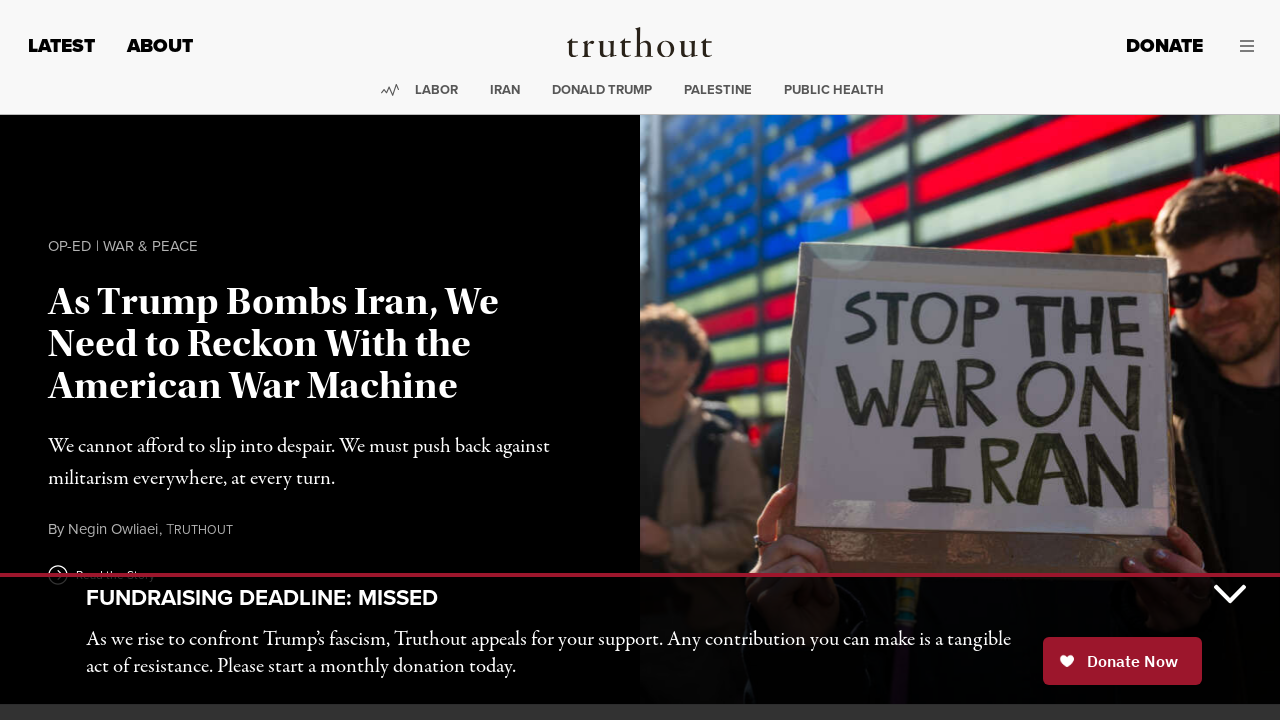